Tests selecting different options in a dropdown by index and by visible text

Starting URL: https://antoniotrindade.com.br/treinoautomacao/elementsweb.html

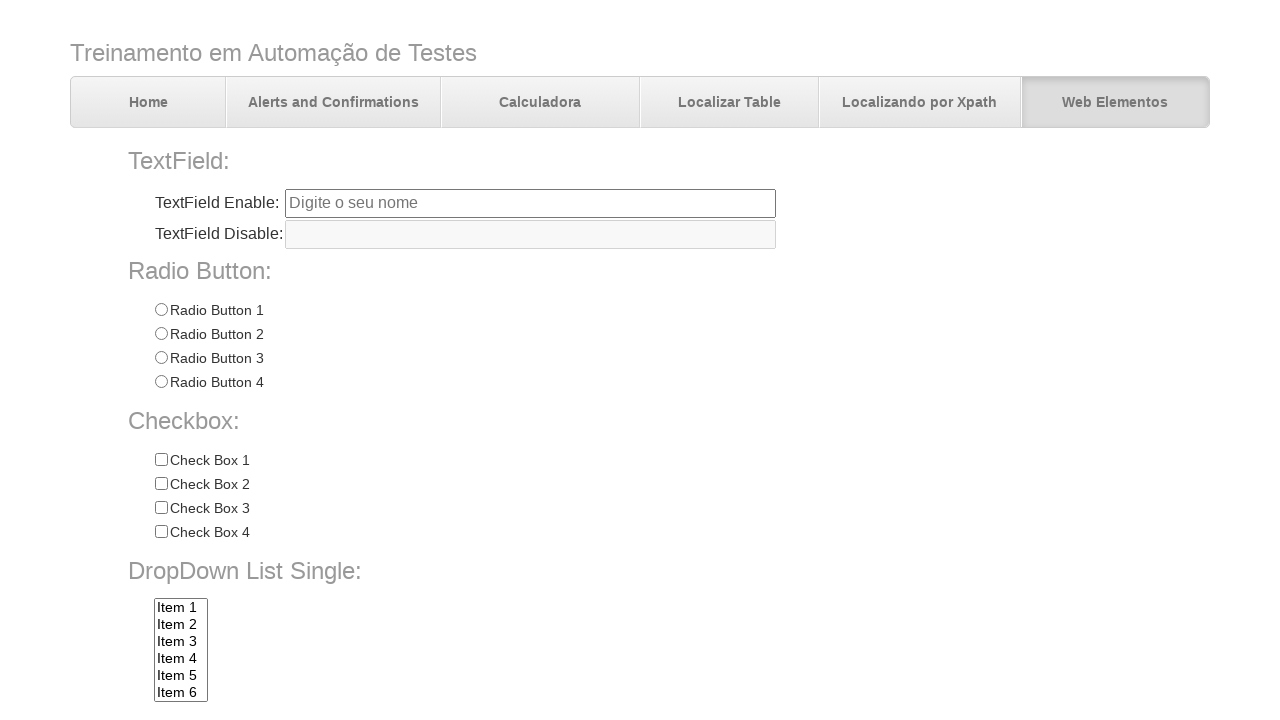

Selected Item 2 from dropdown by index 1 on select[name='dropdownlist']
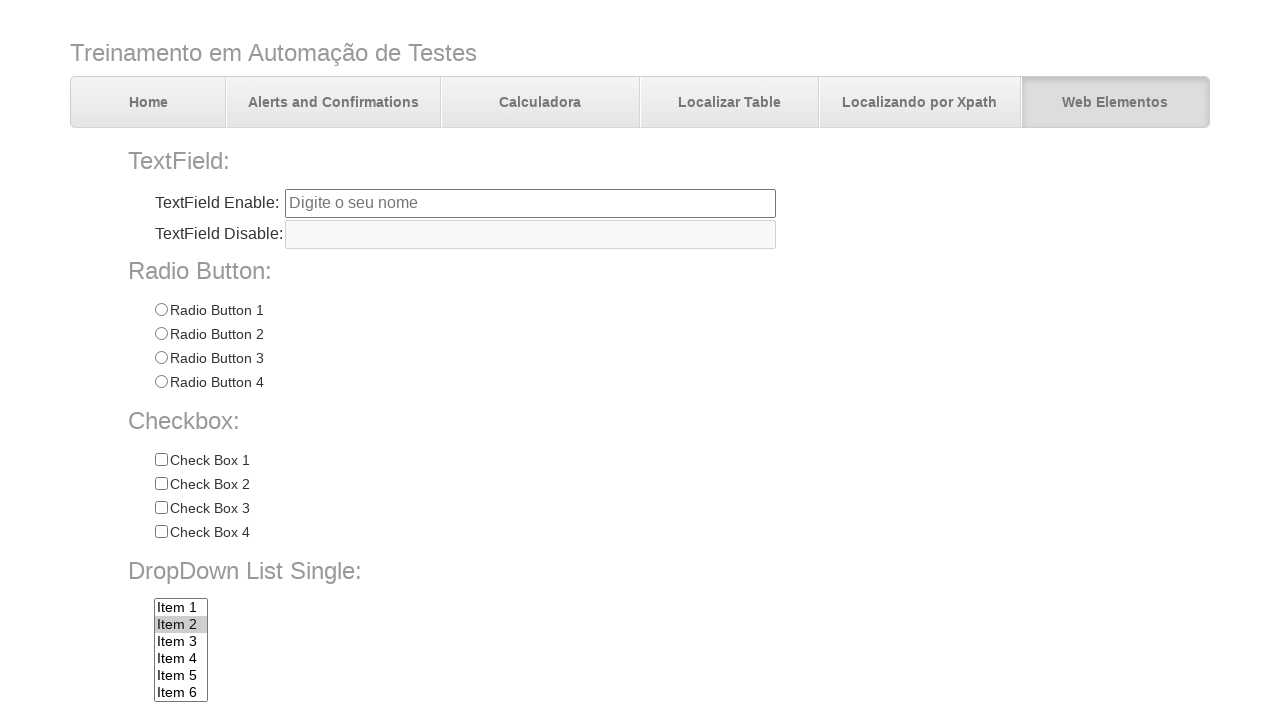

Retrieved dropdown input value
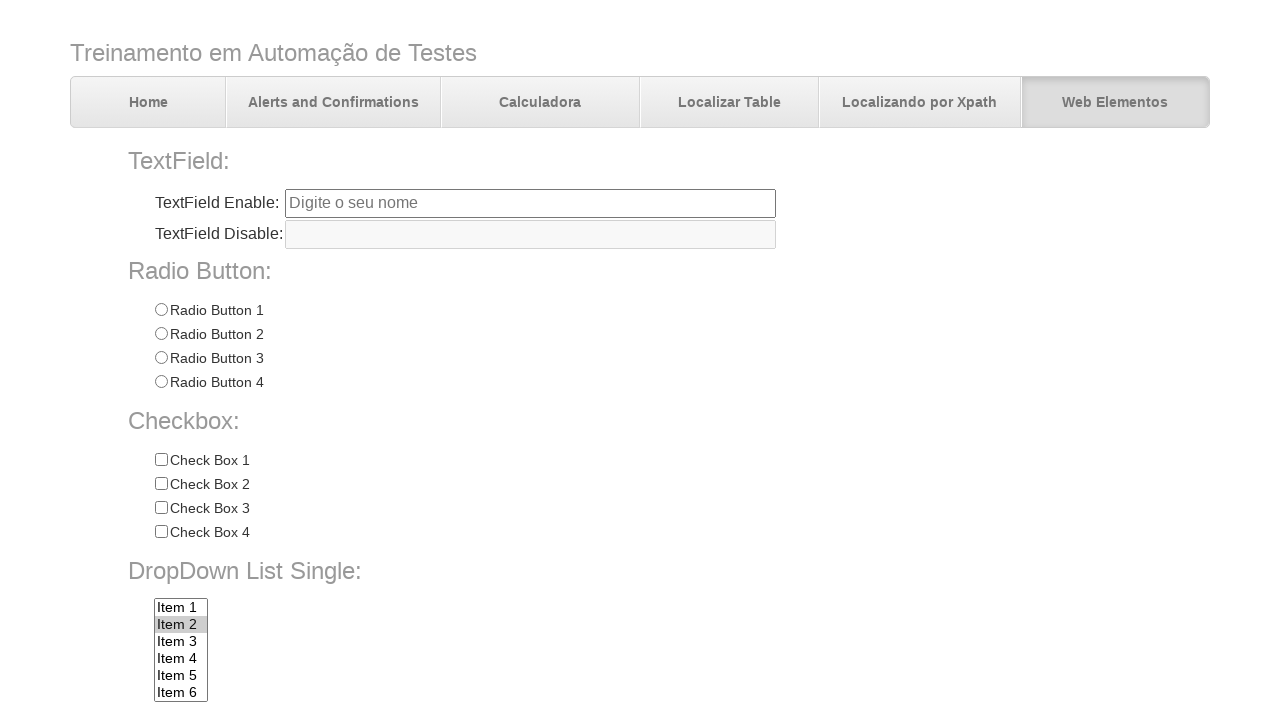

Validated that Item 2 is selected in dropdown
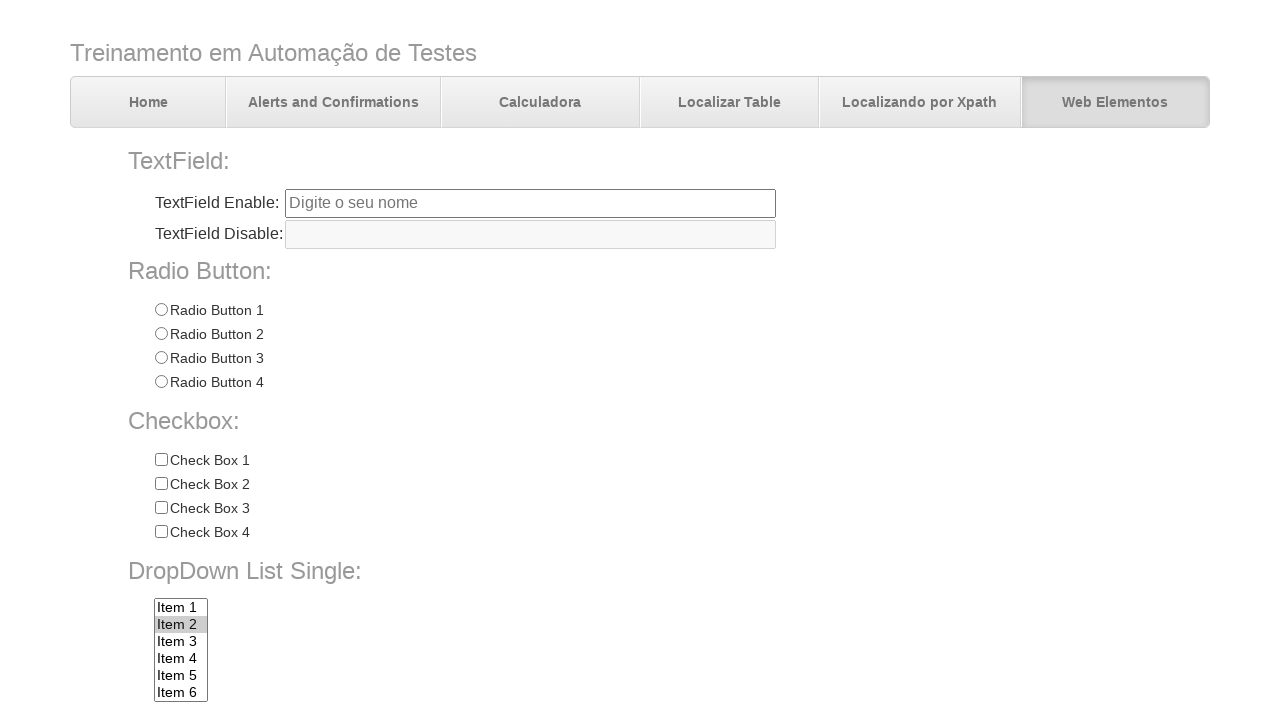

Selected Item 3 from dropdown by index 2 on select[name='dropdownlist']
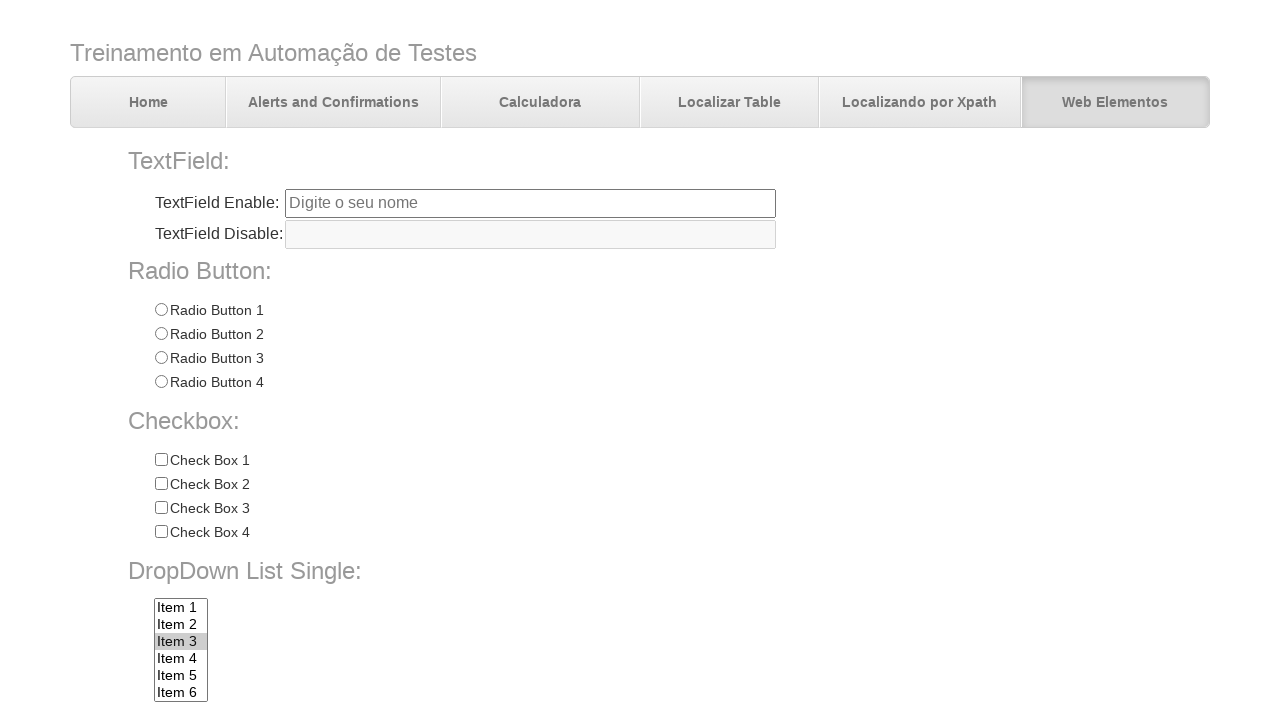

Validated that Item 3 is selected in dropdown
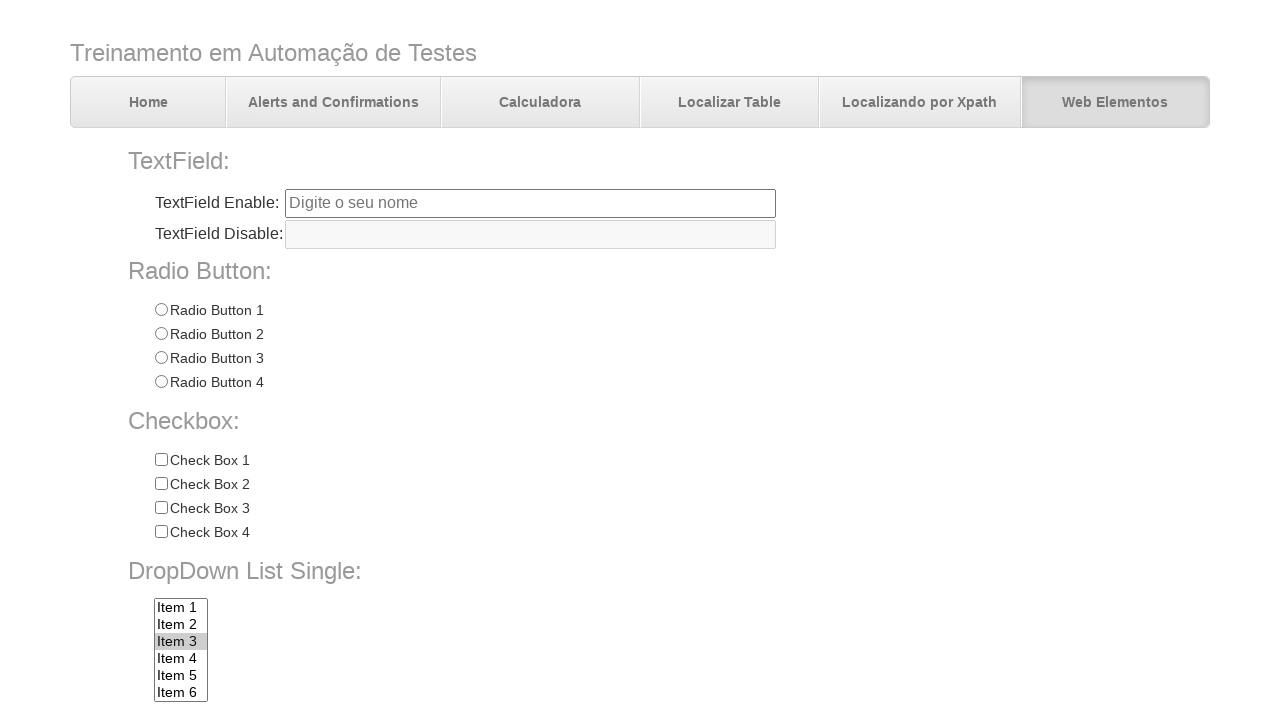

Selected Item 7 from dropdown by visible text on select[name='dropdownlist']
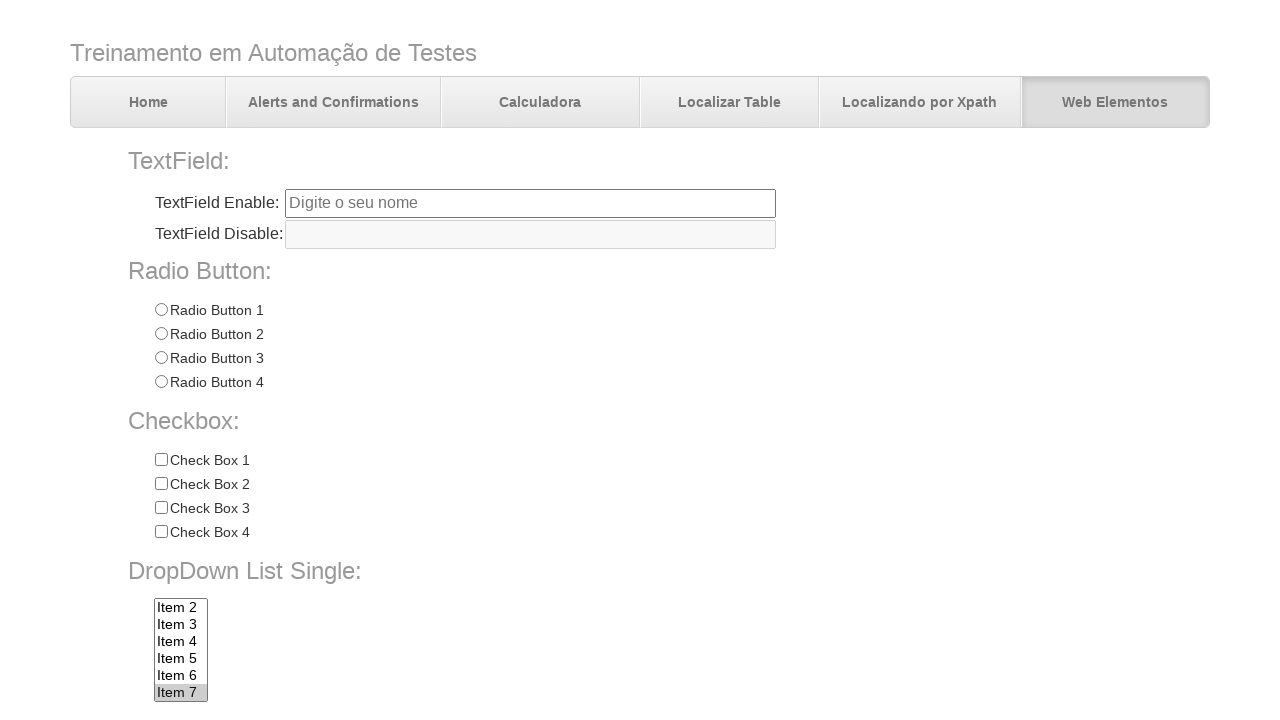

Validated that Item 7 is selected in dropdown
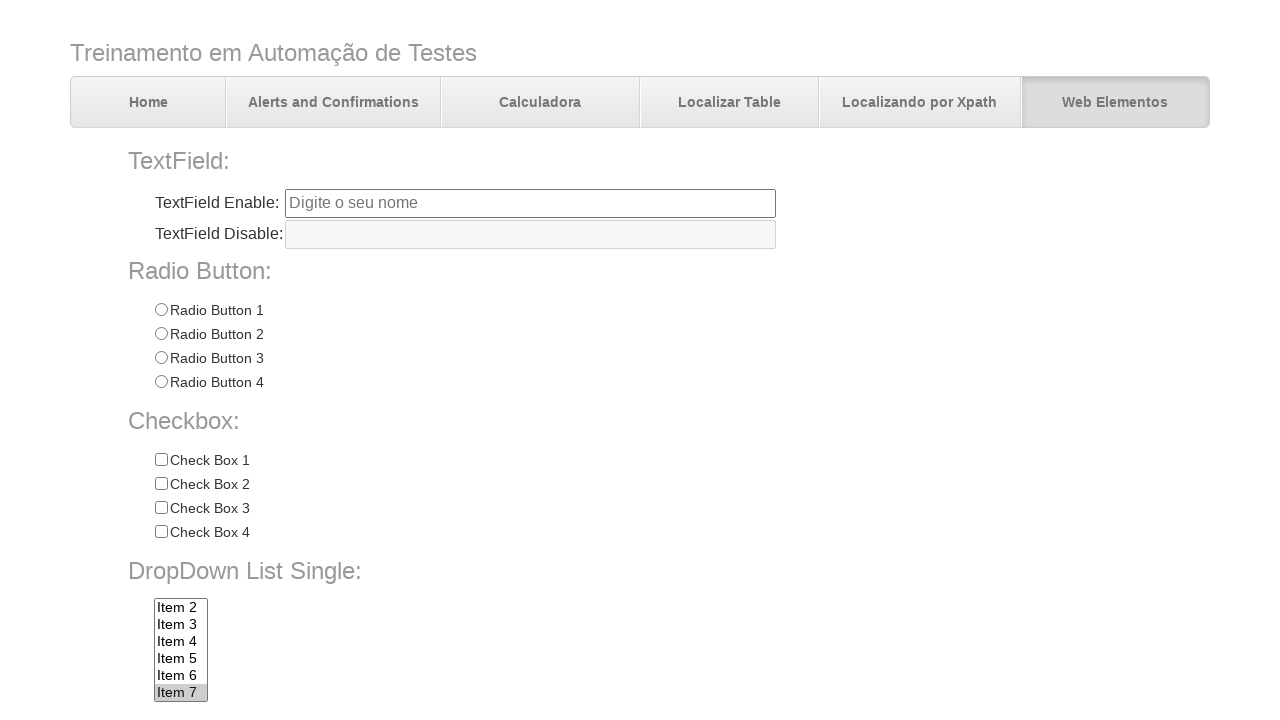

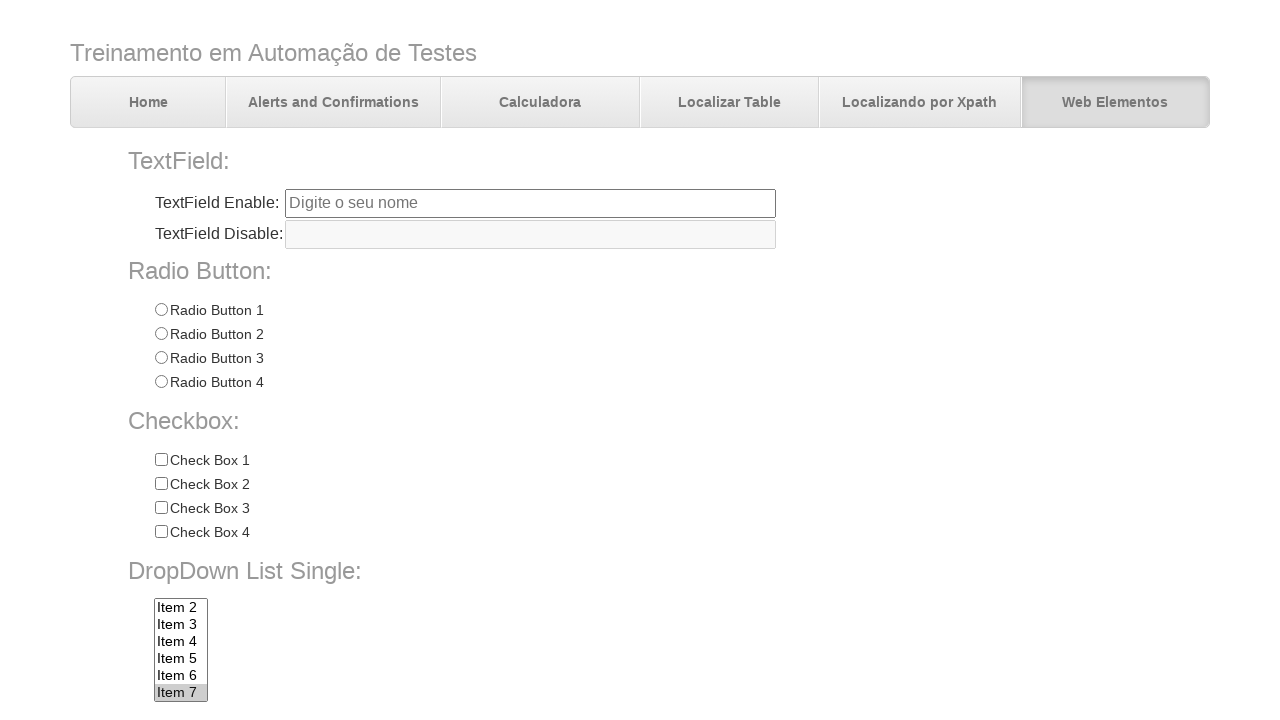